Tests browser navigation by clicking on the Practice link, then using browser back and forward buttons to navigate between pages

Starting URL: https://letskodeit.teachable.com/

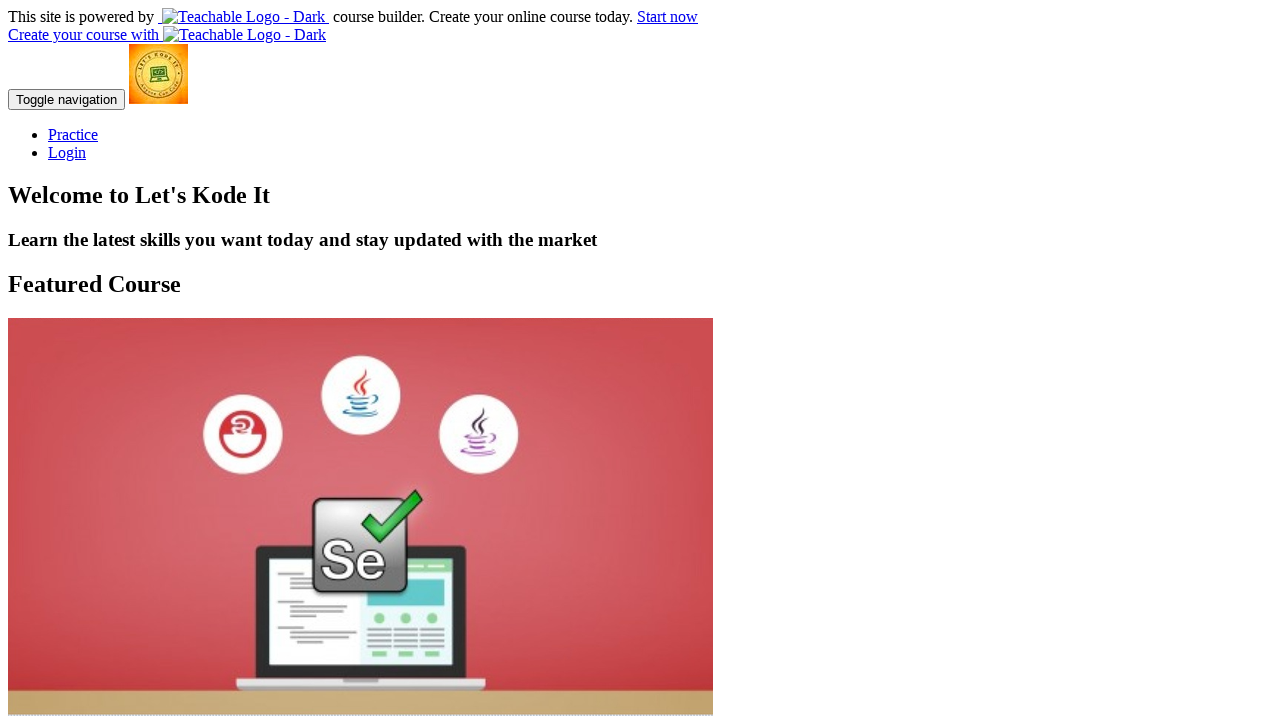

Clicked on Practice link at (73, 134) on xpath=//a[contains(text(),'Practice')]
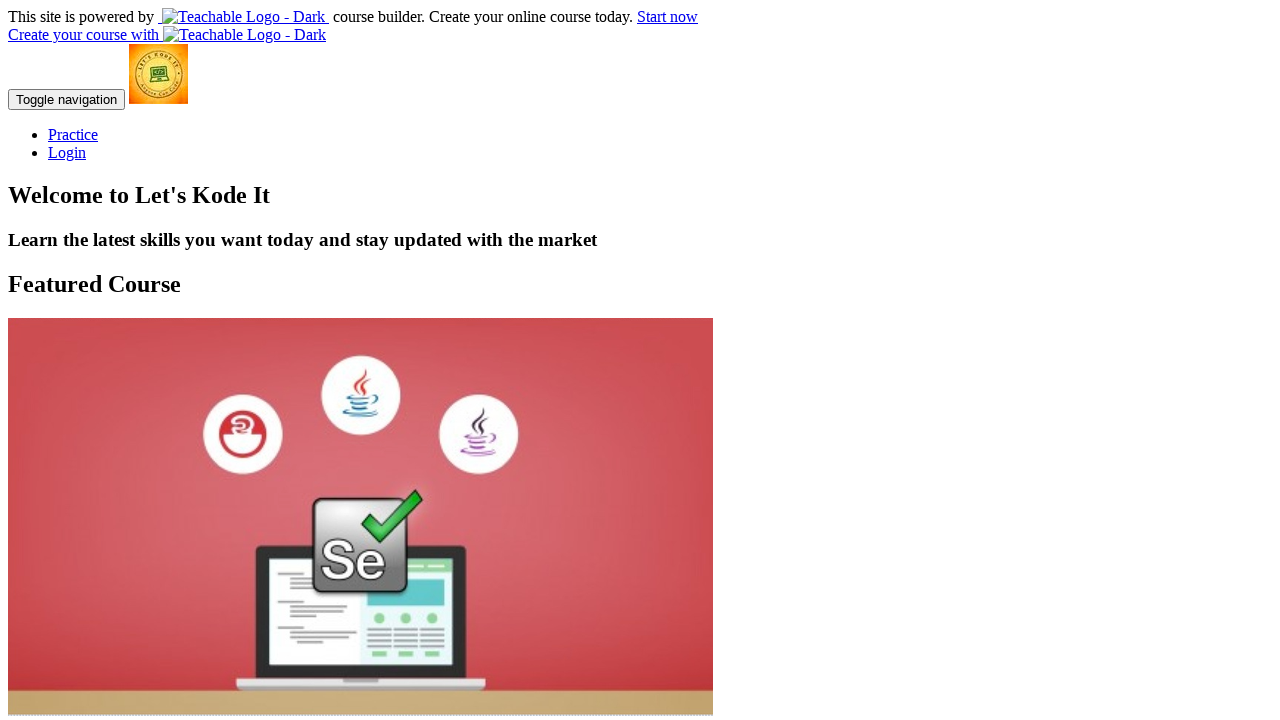

Waited for Practice page to load
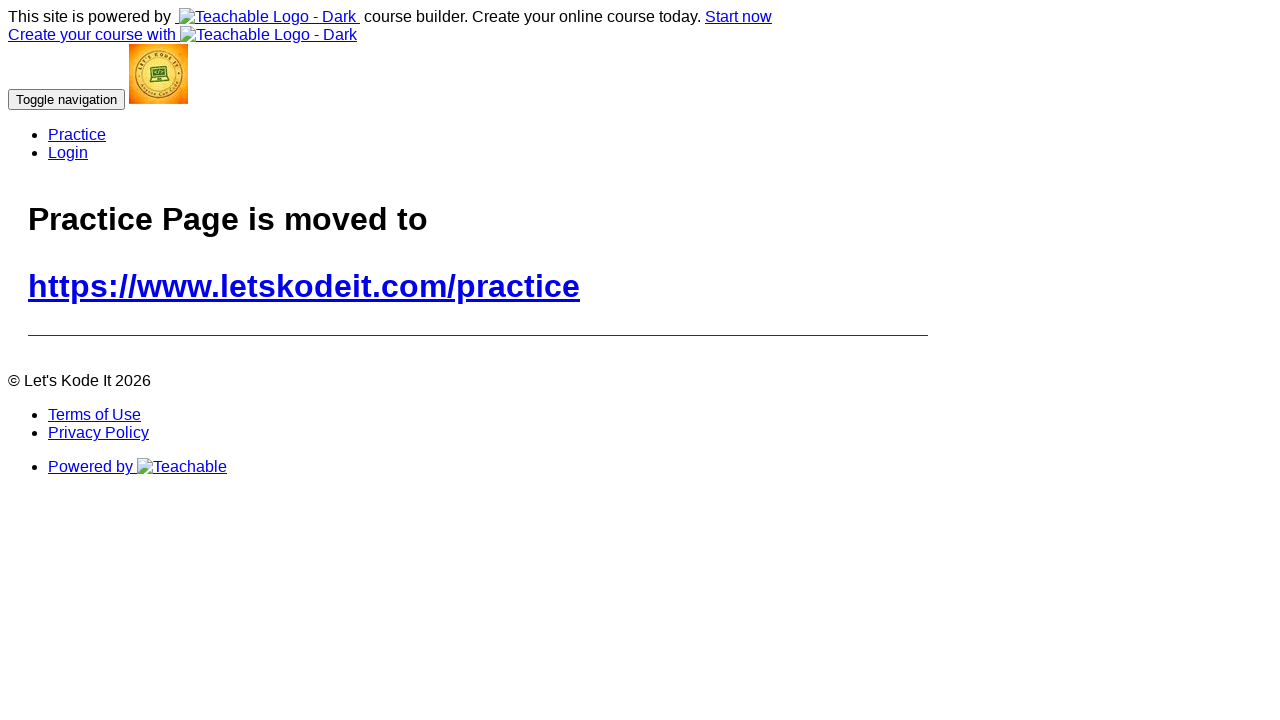

Navigated back to homepage using browser back button
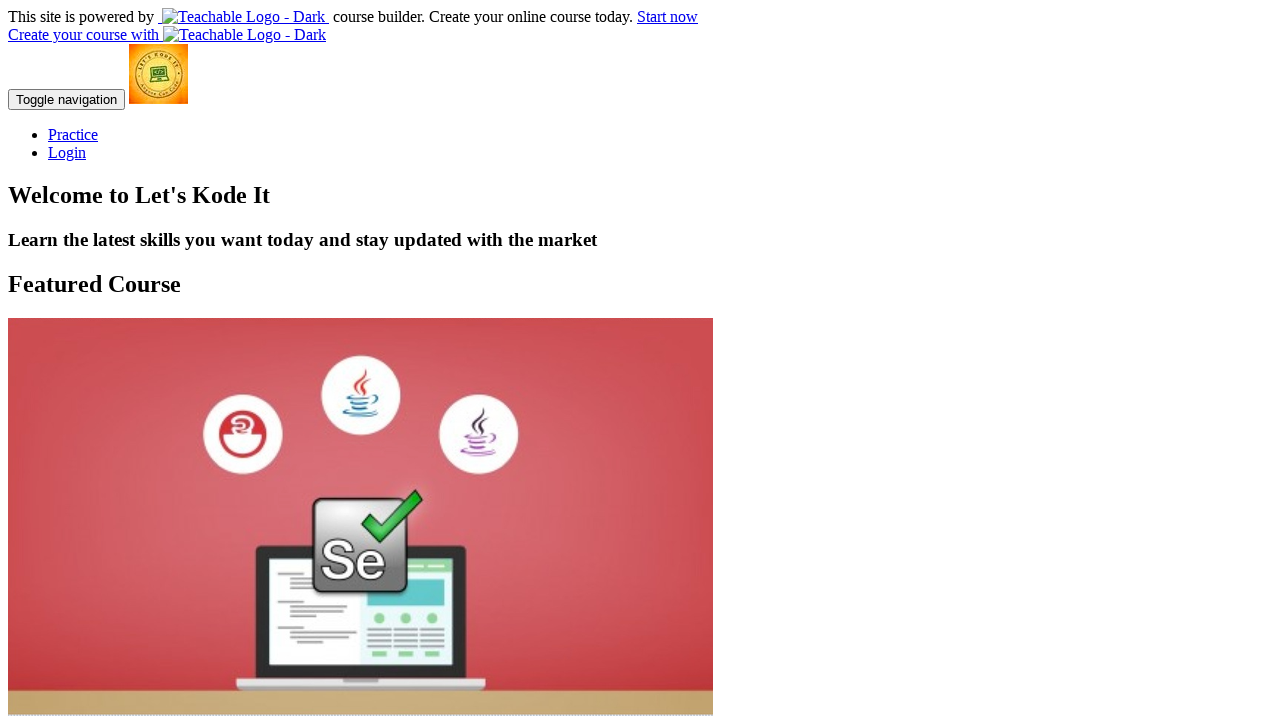

Waited for homepage to load
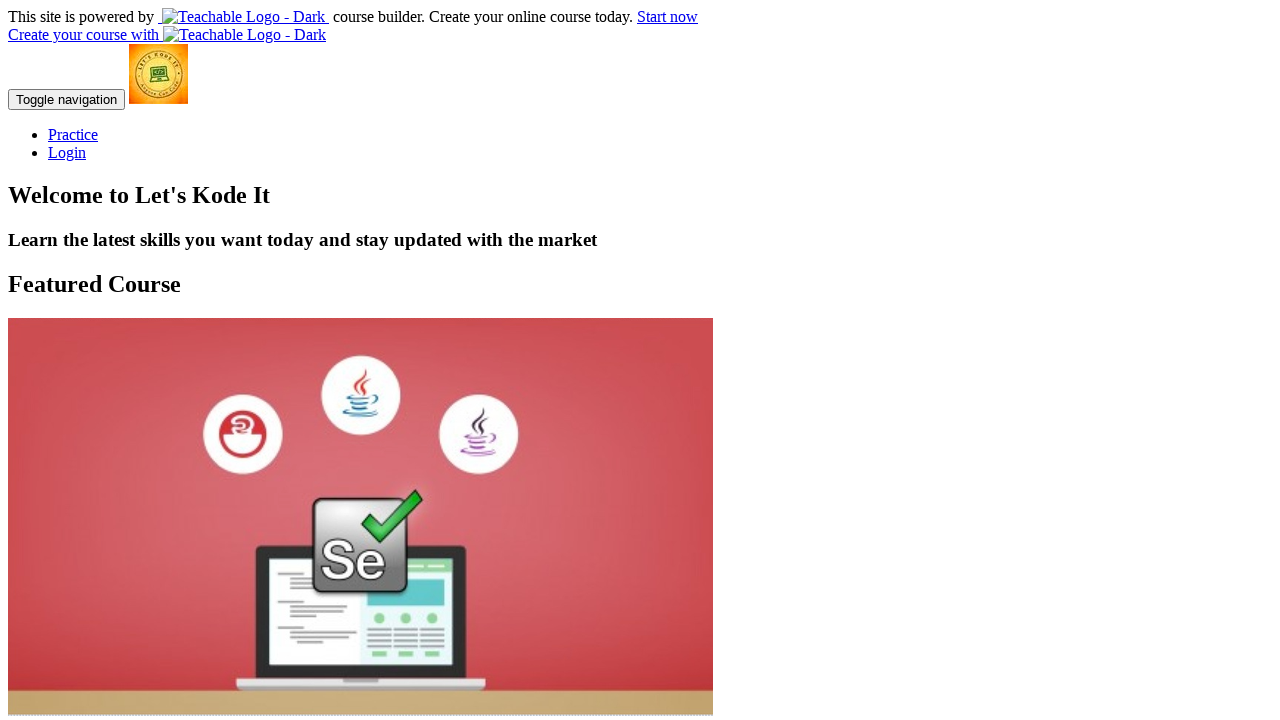

Navigated forward to Practice page using browser forward button
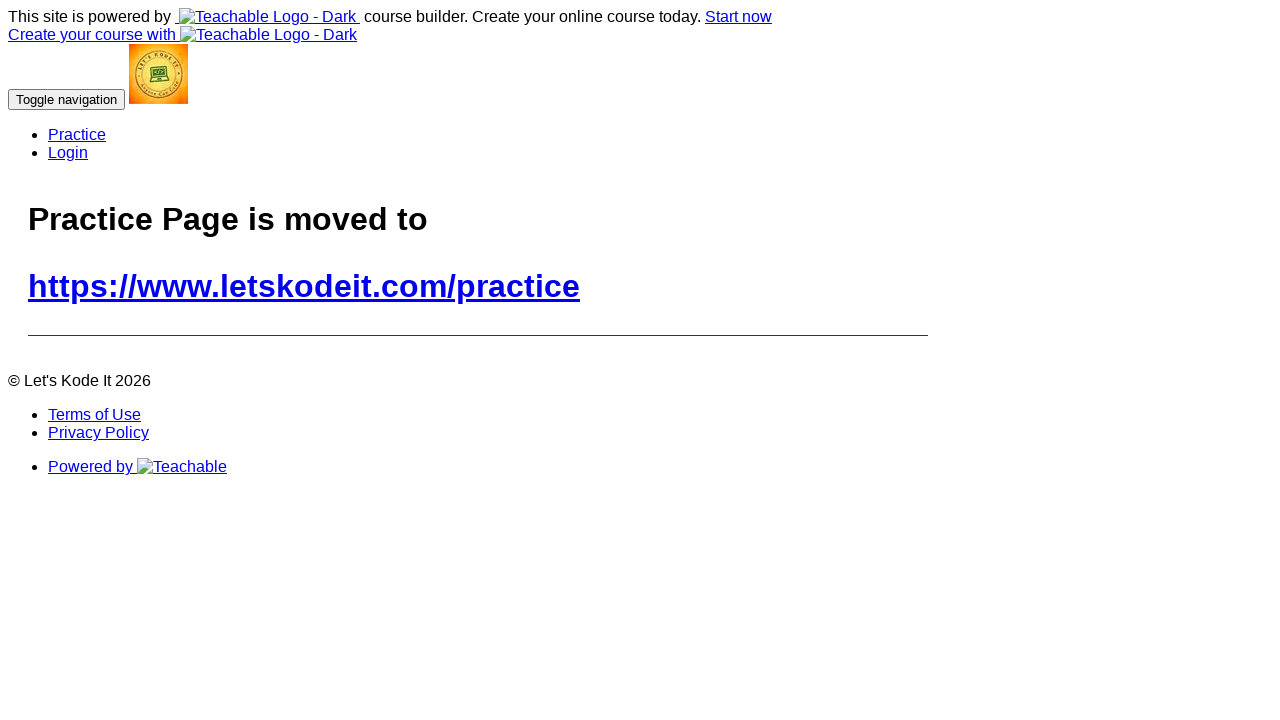

Waited for Practice page to load after forward navigation
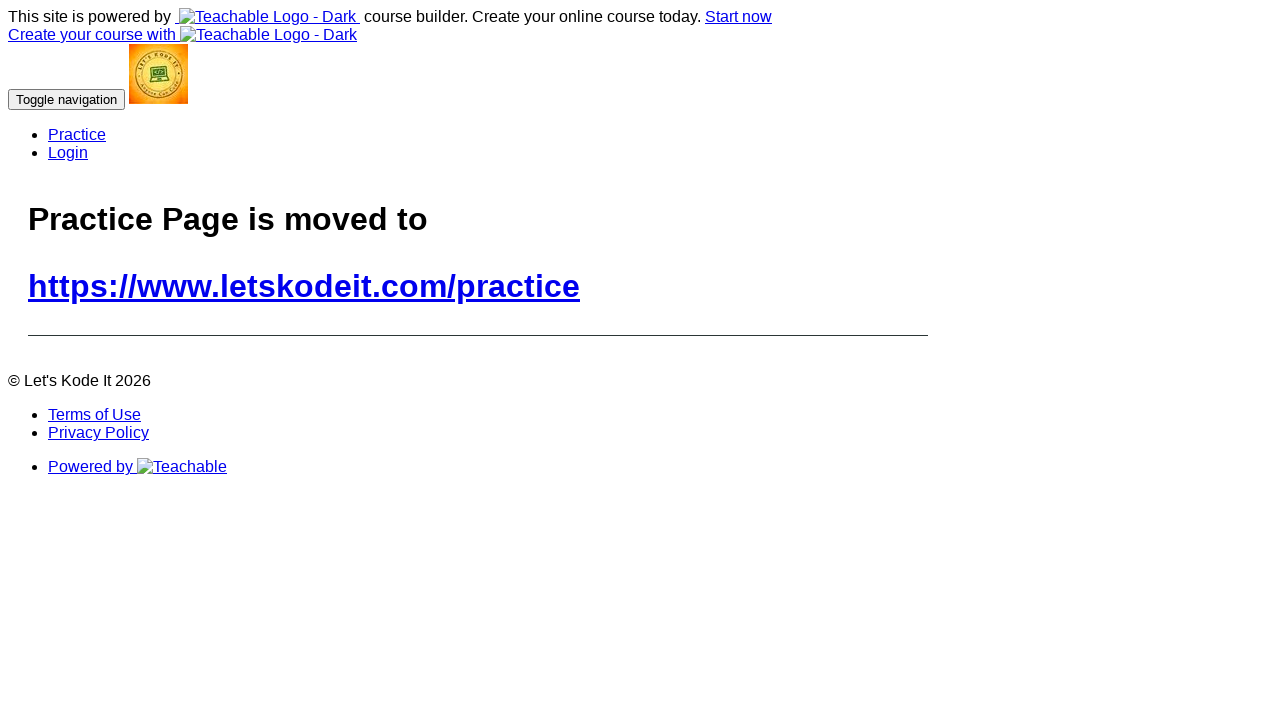

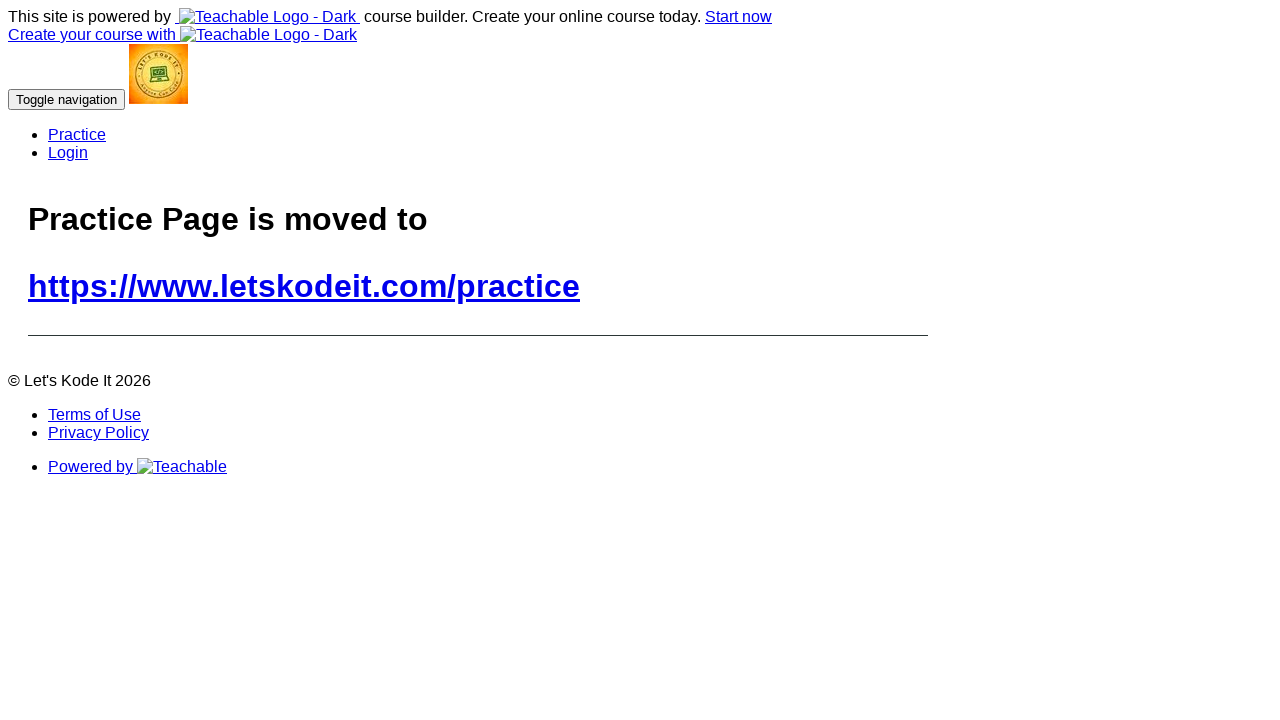